Tests a text form by filling all fields including a SQL injection attempt in the username field, then submitting the form and checking for output

Starting URL: https://demoqa.com/text-box

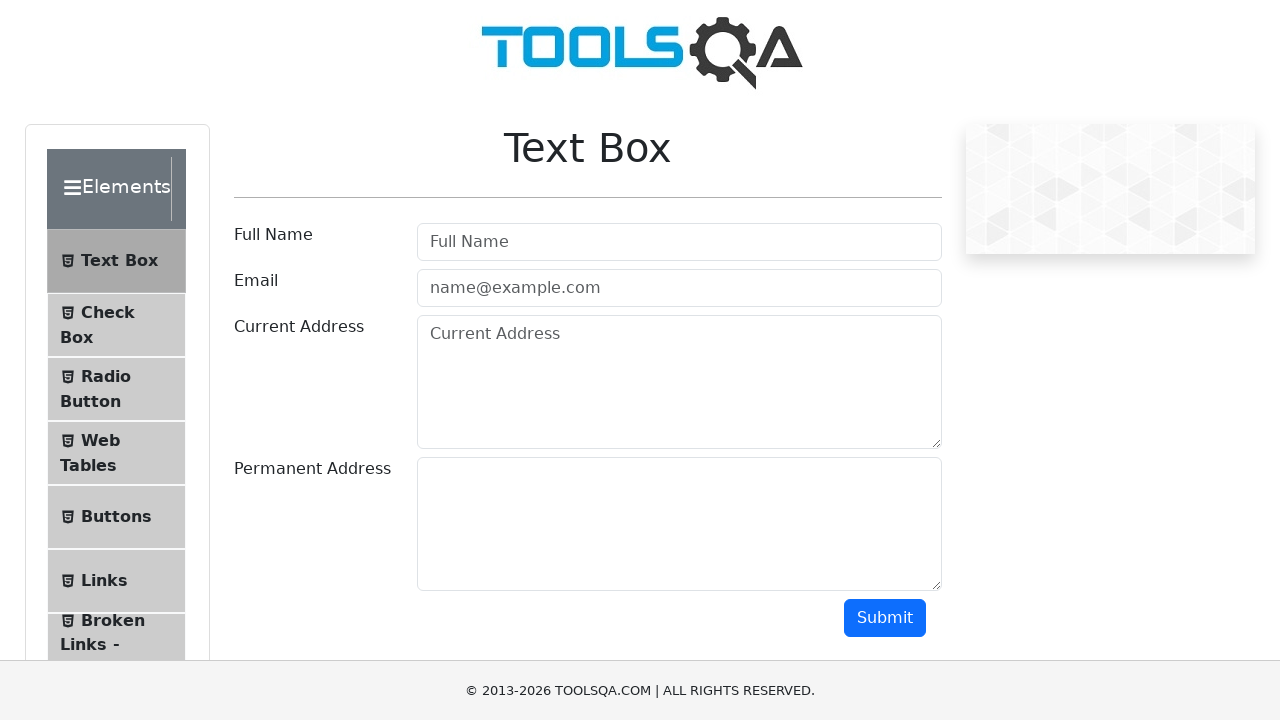

Filled username field with SQL injection payload: ' OR '1'='1 on #userName
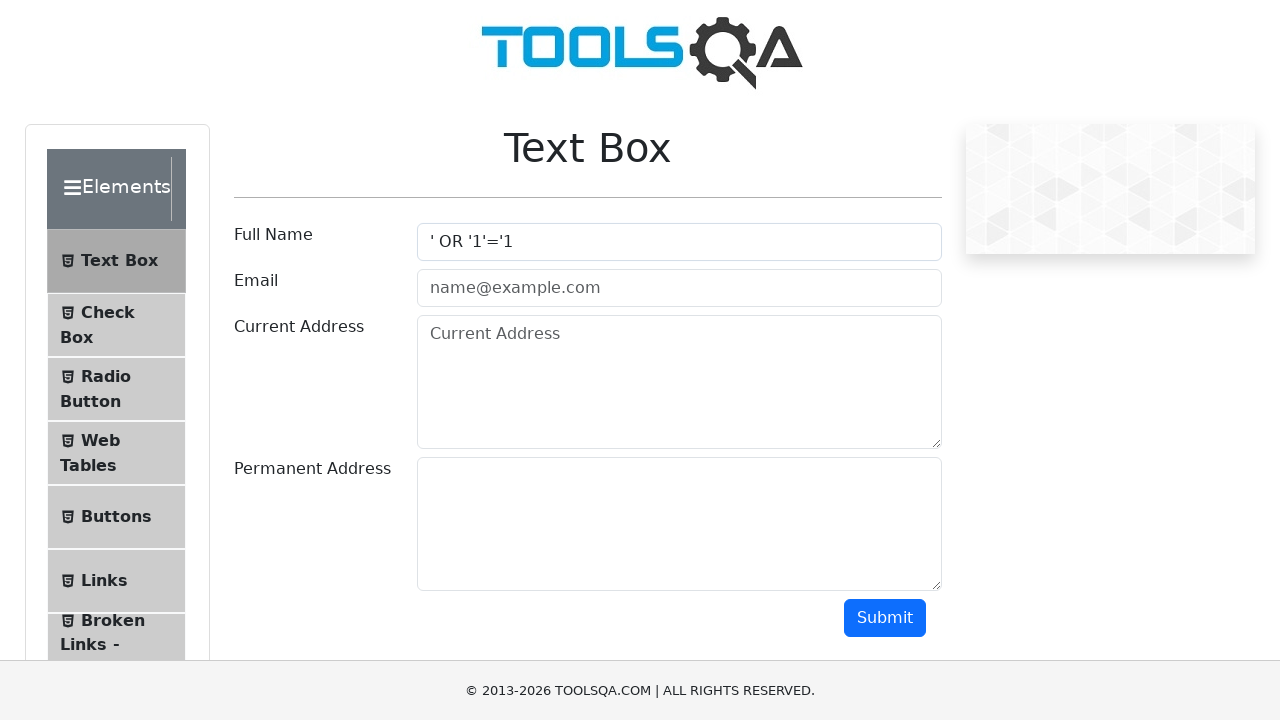

Filled email field with test@example.com on #userEmail
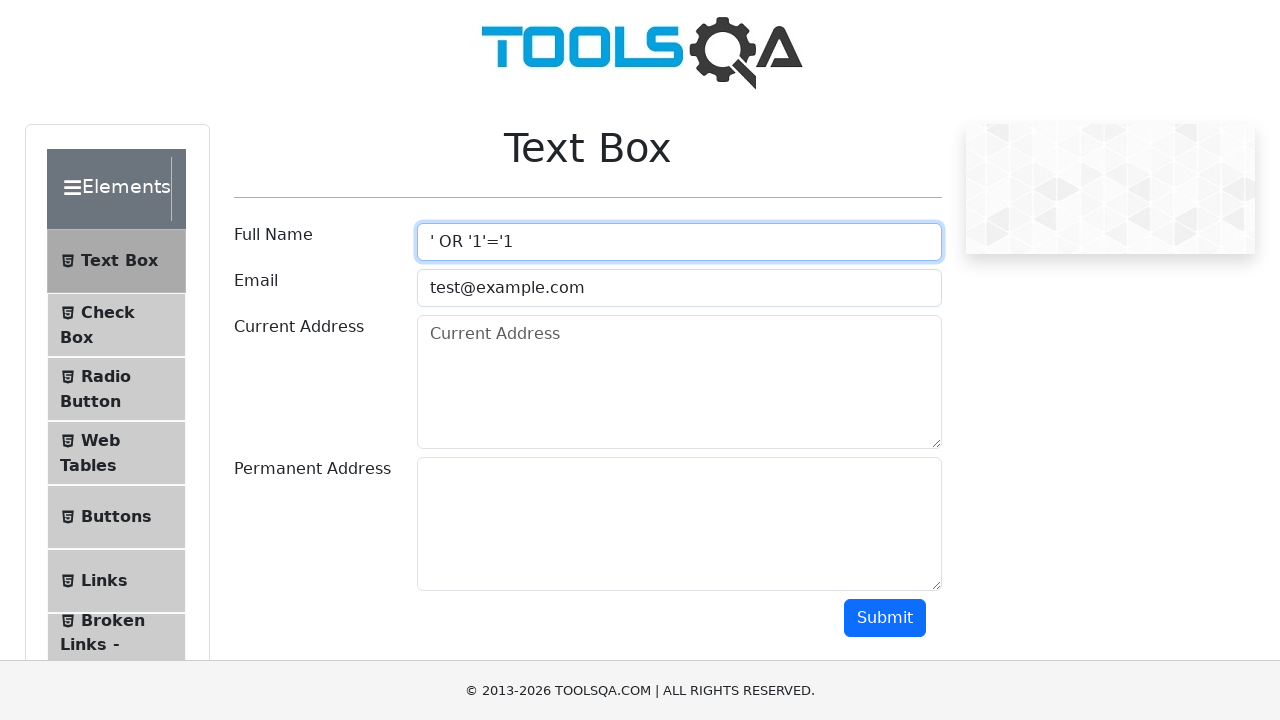

Filled current address field with 123 Test Street on #currentAddress
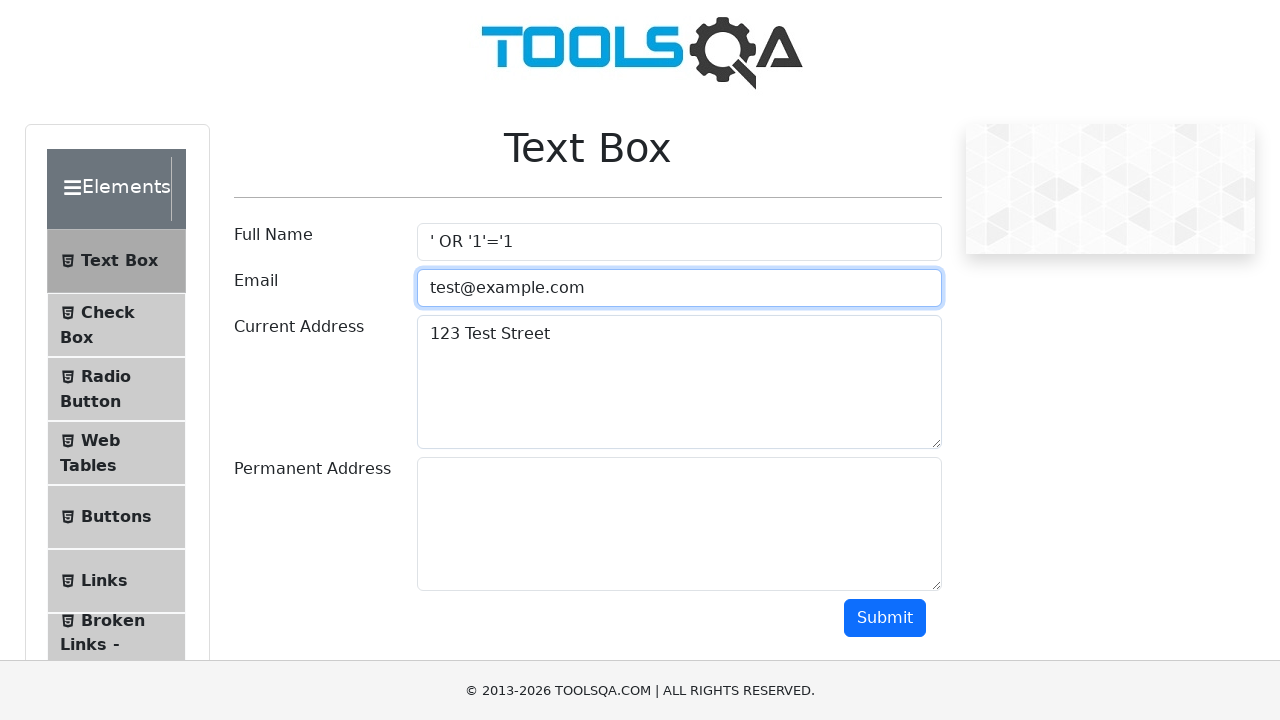

Filled permanent address field with 456 Main Avenue on #permanentAddress
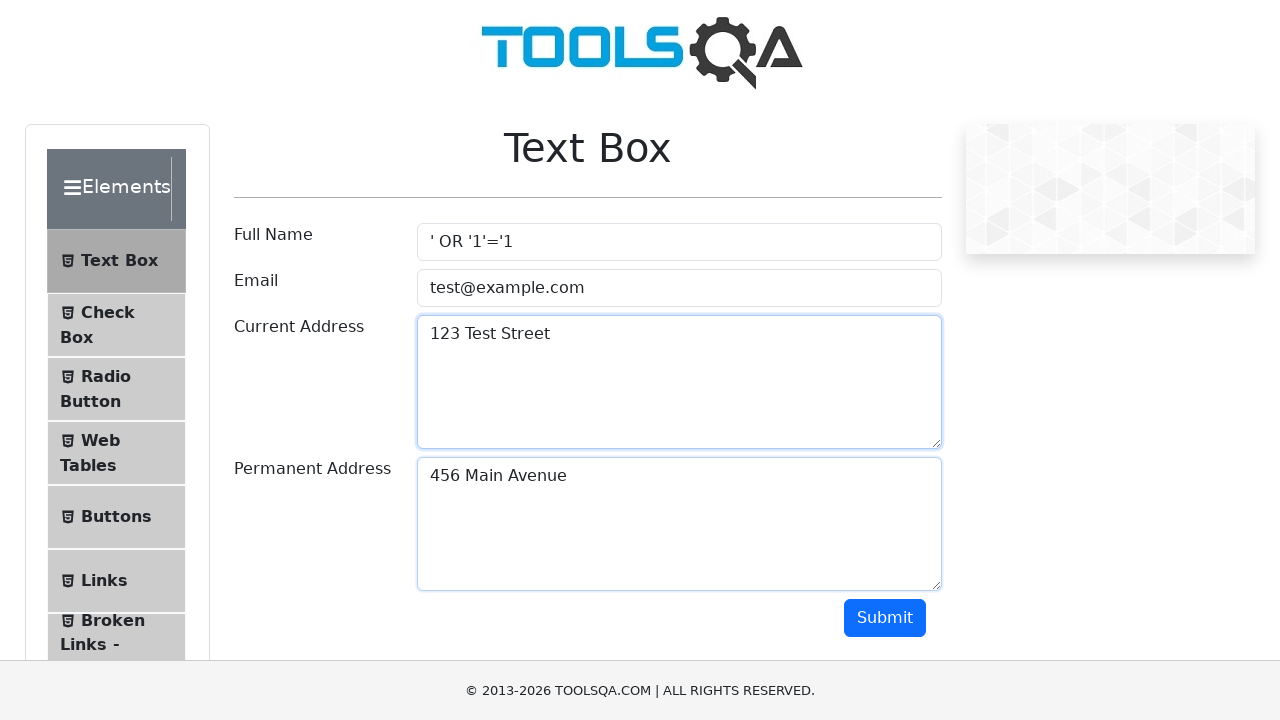

Submitted form using JavaScript click to bypass any overlays
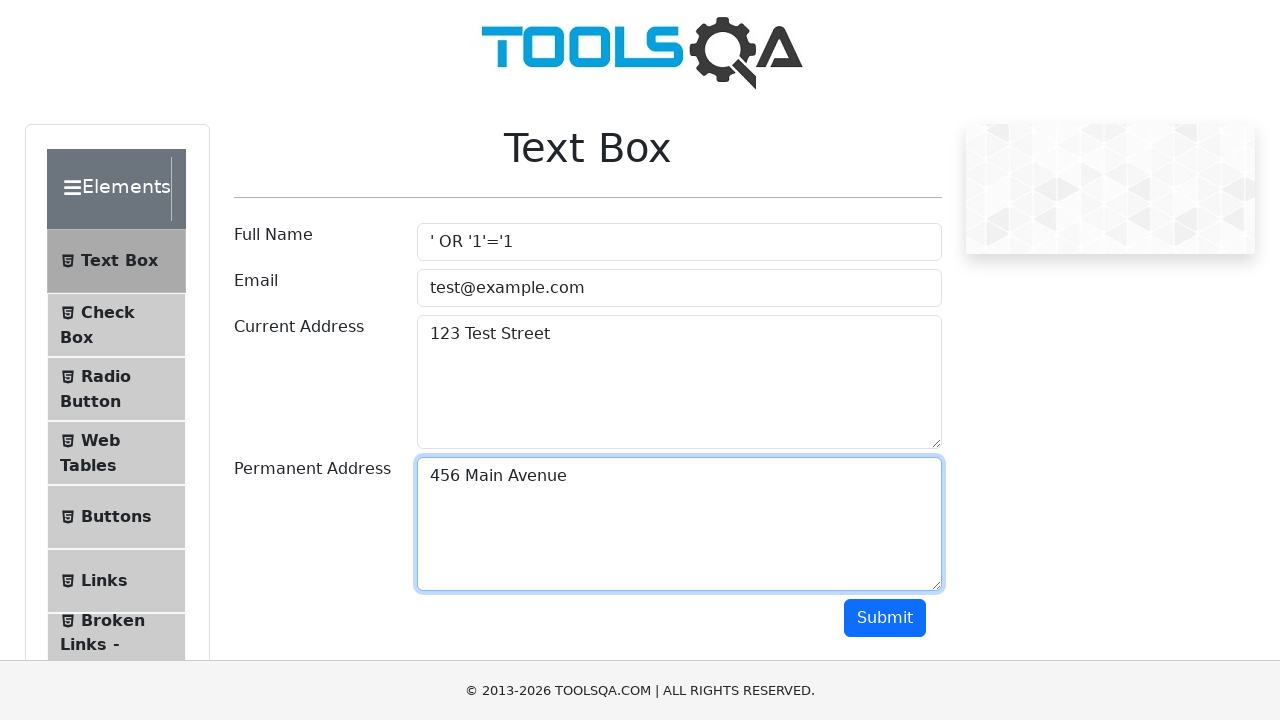

Form output appeared successfully
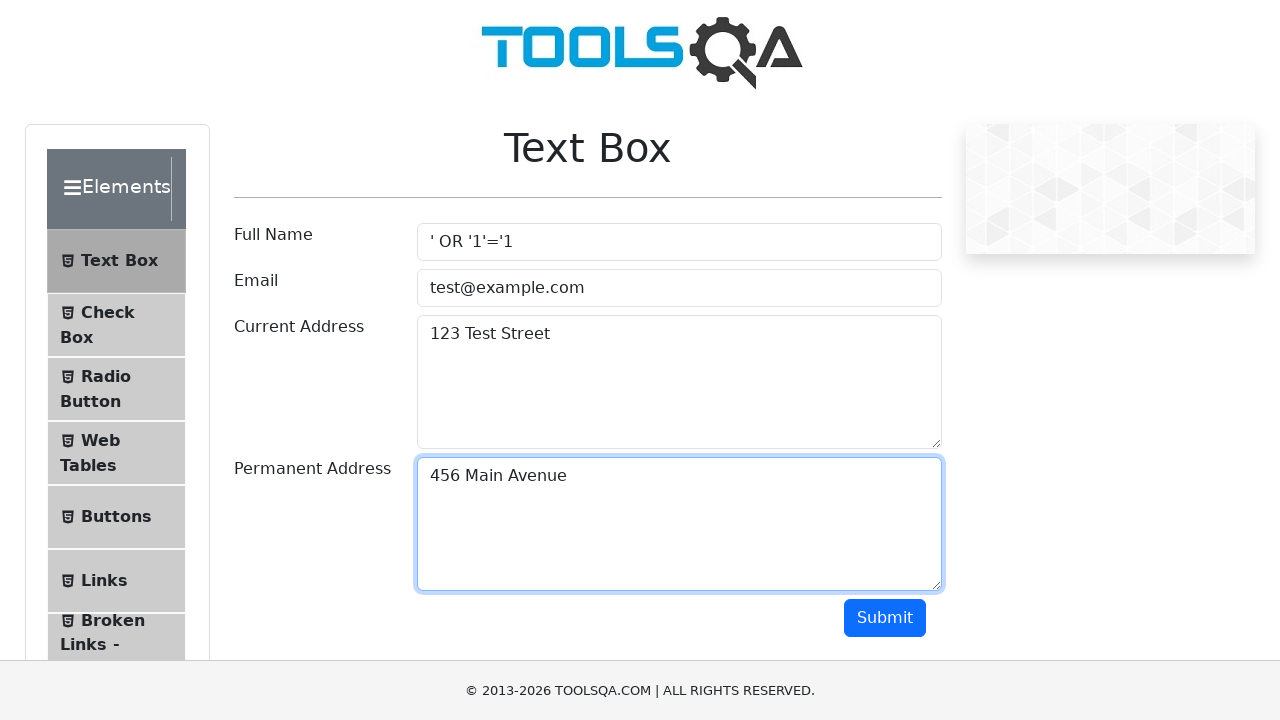

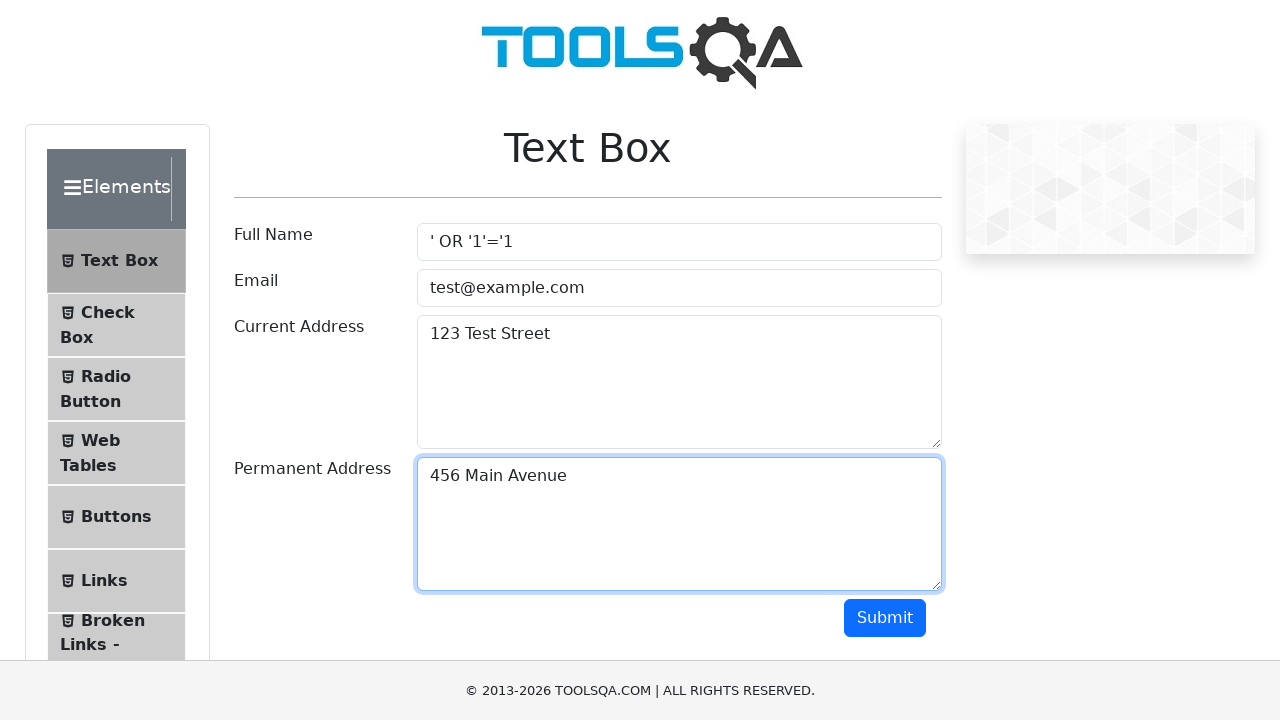